Tests clearing text from input fields using different selectors

Starting URL: http://selenium-cucumber.github.io/

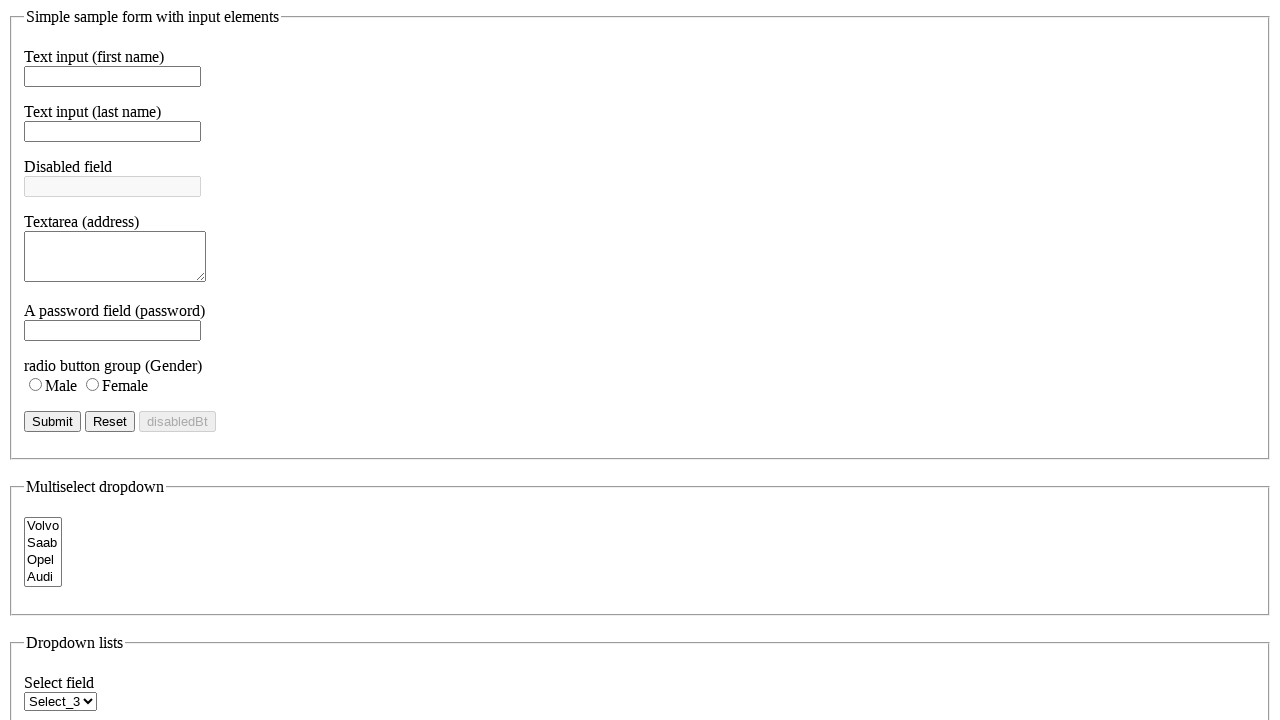

Navigated to starting URL
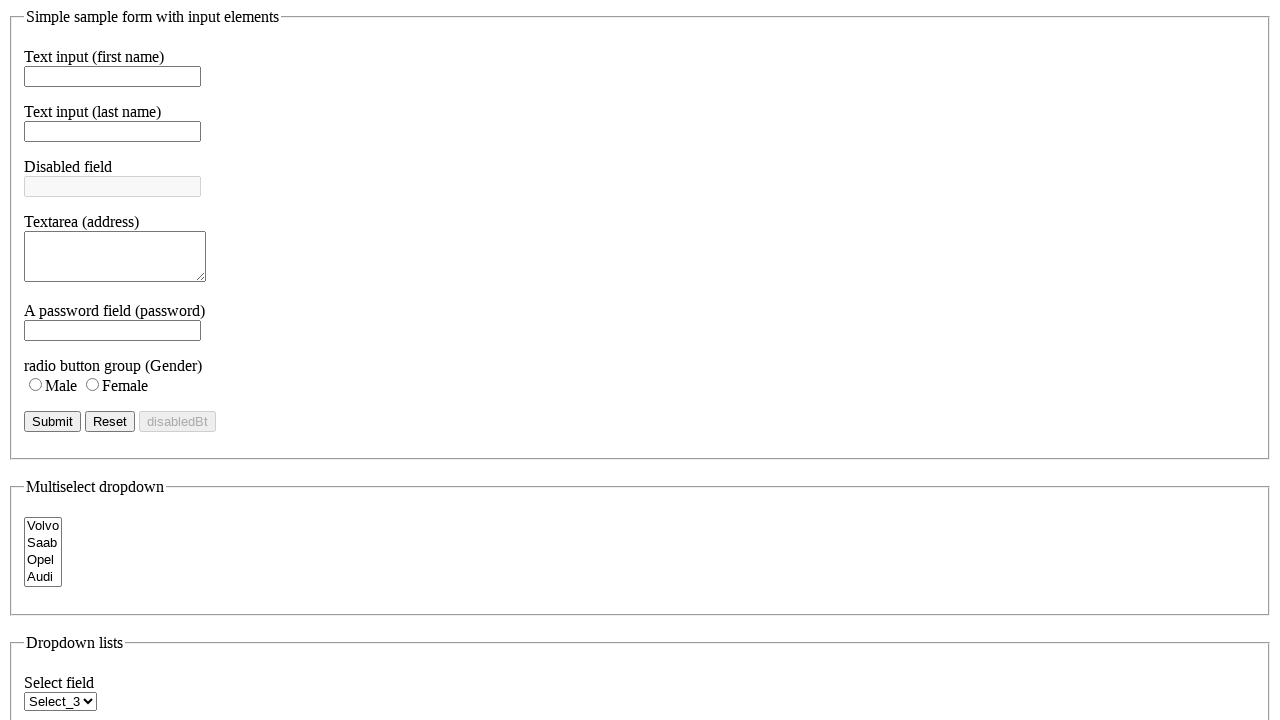

Filled first name field with 'abc' using id selector on #f_name
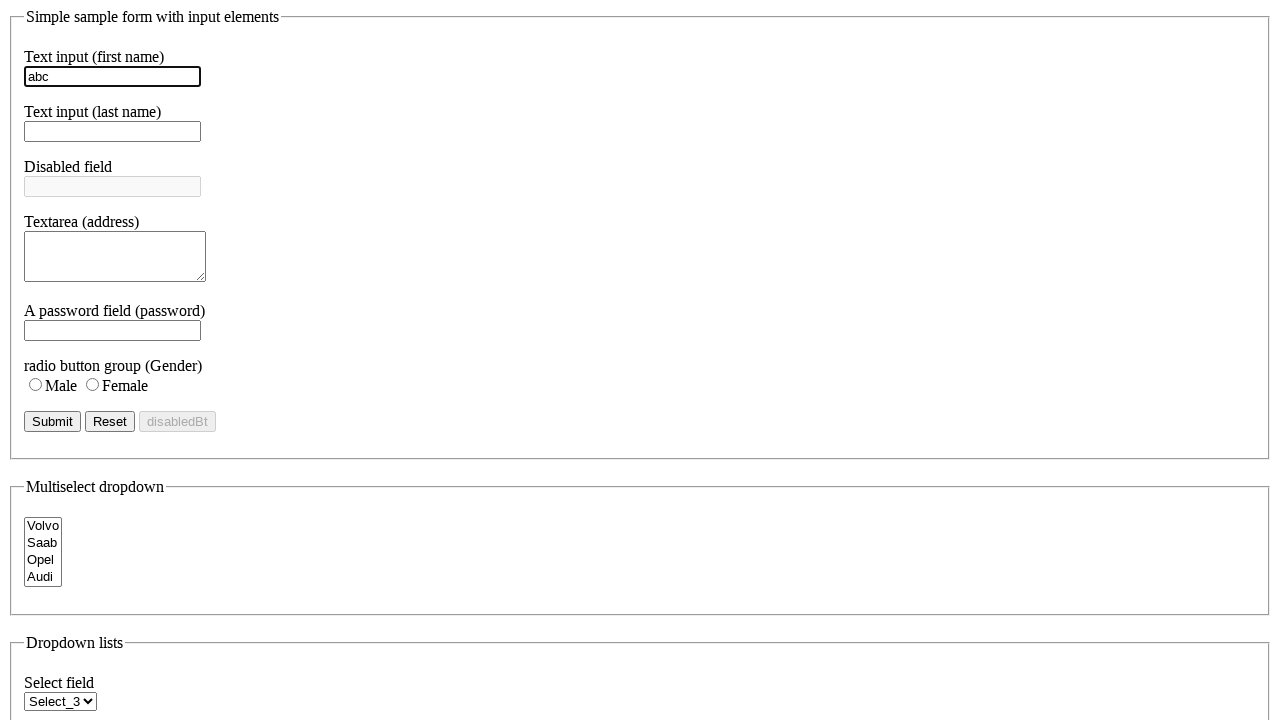

Filled last name field with 'xyz' using name selector on input[name='lname_name']
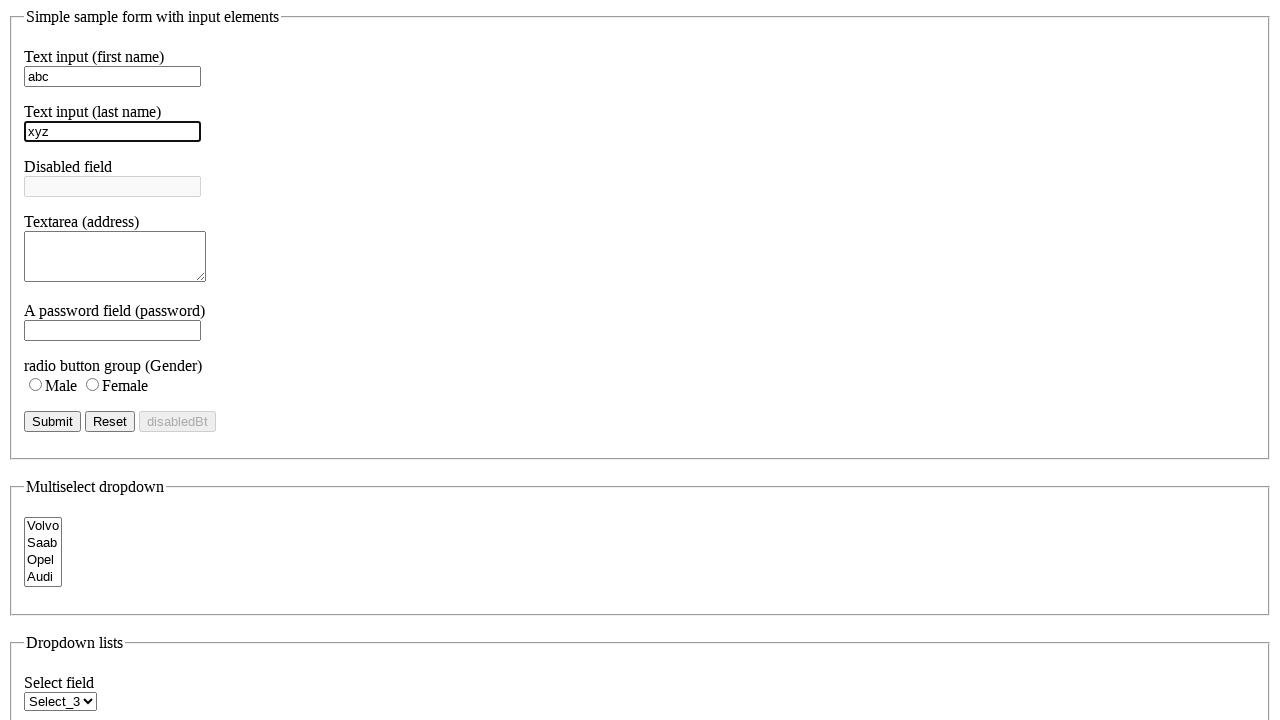

Filled address field with 'pqr' using class selector on .address_class
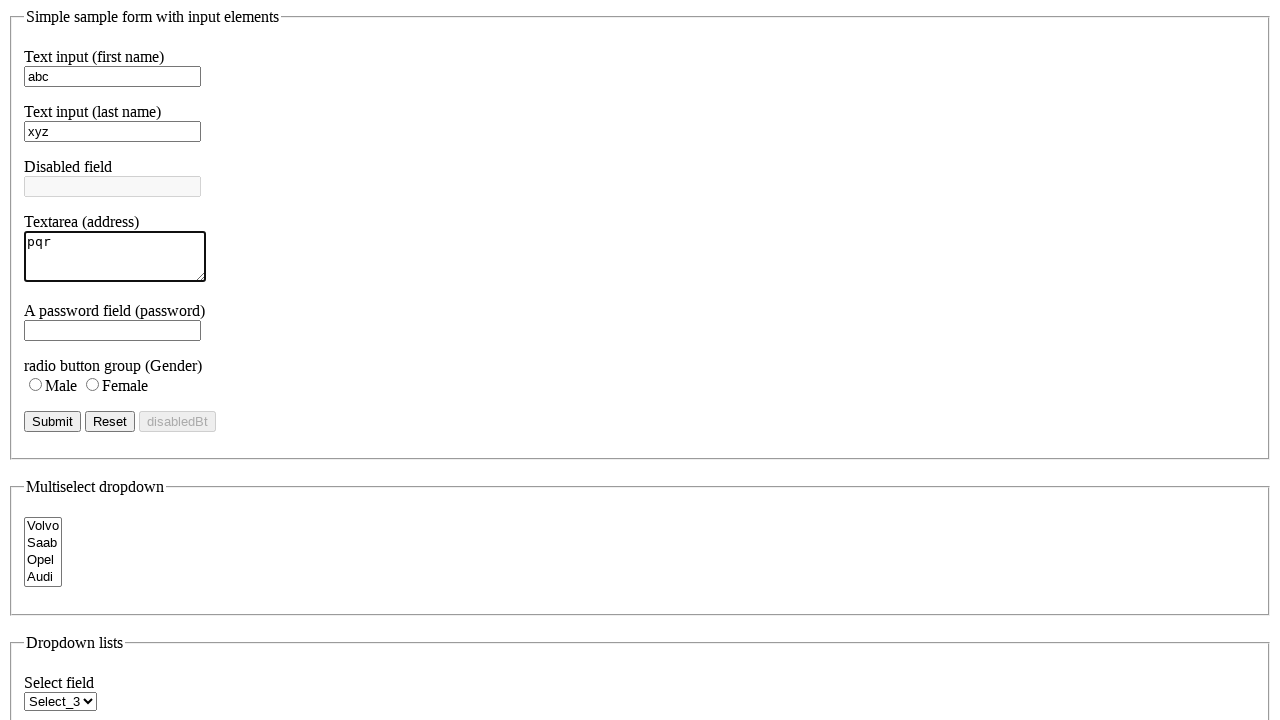

Cleared first name field using id selector on #f_name
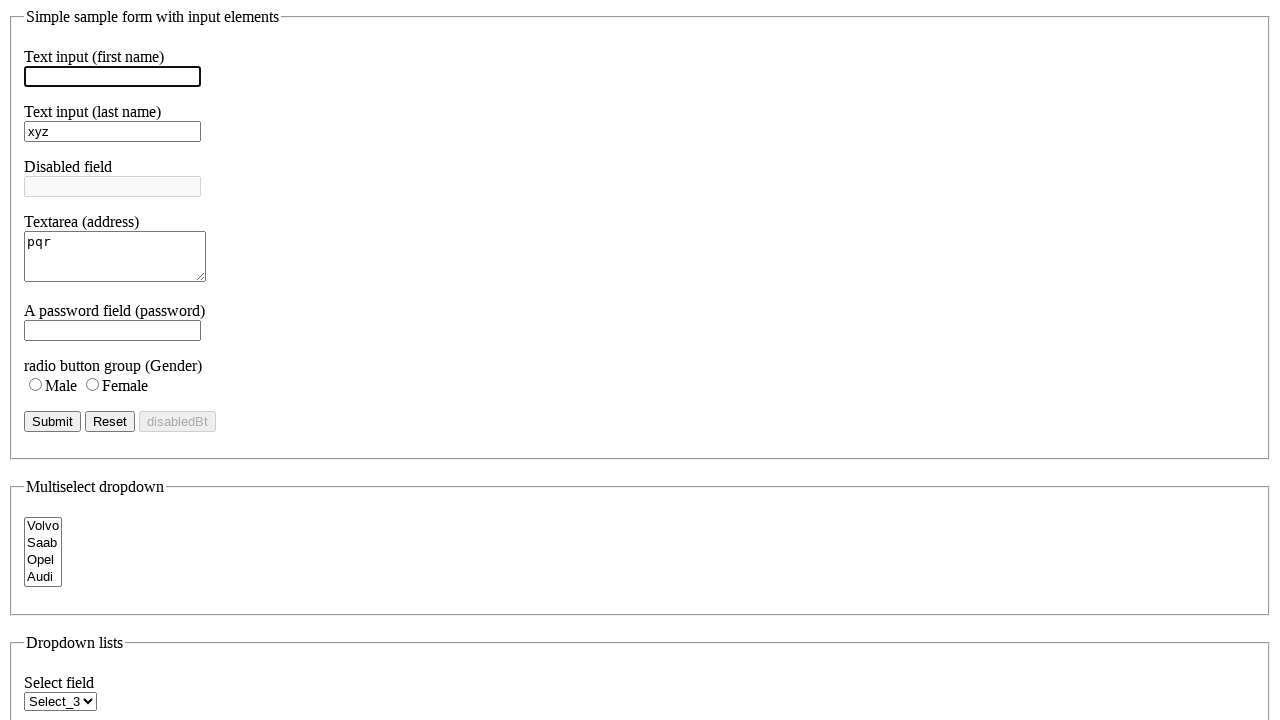

Cleared last name field using name selector on input[name='lname_name']
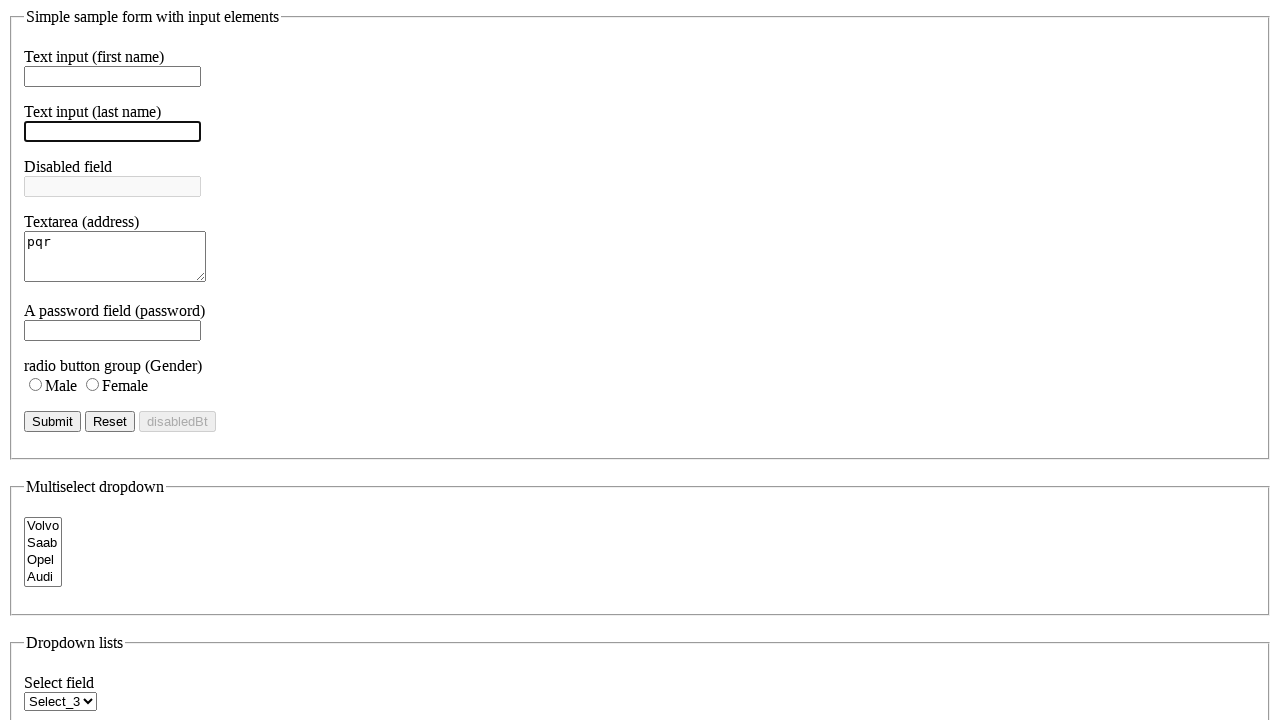

Cleared address field using class selector on .address_class
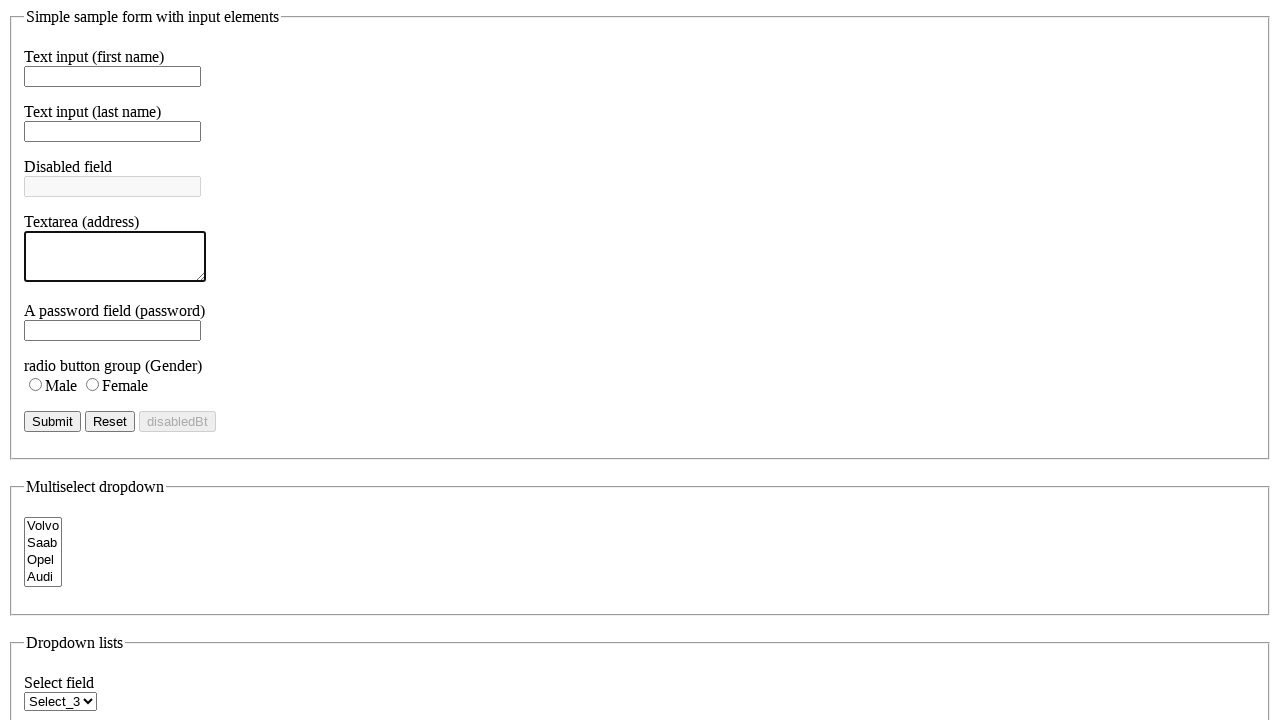

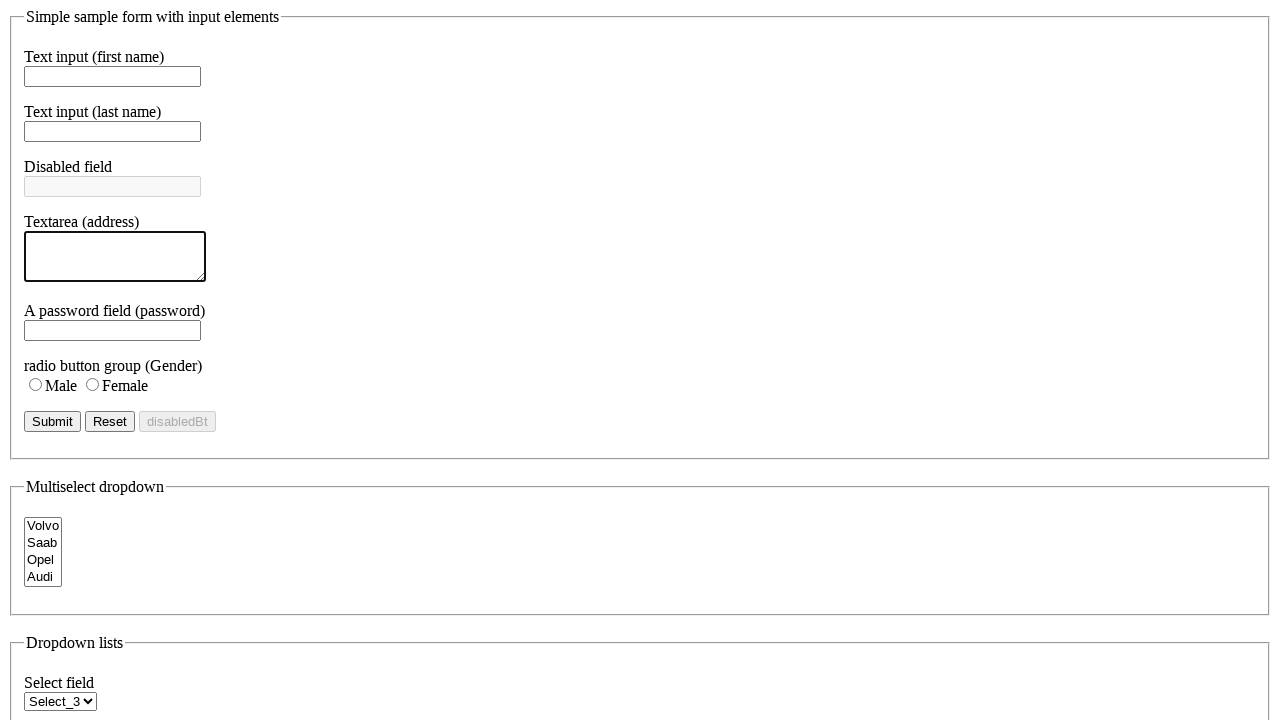